Navigates to a DataTables example page and verifies that the data table with personnel information loads correctly, checking that table rows are present and readable.

Starting URL: https://datatables.net/examples/data_sources/dom

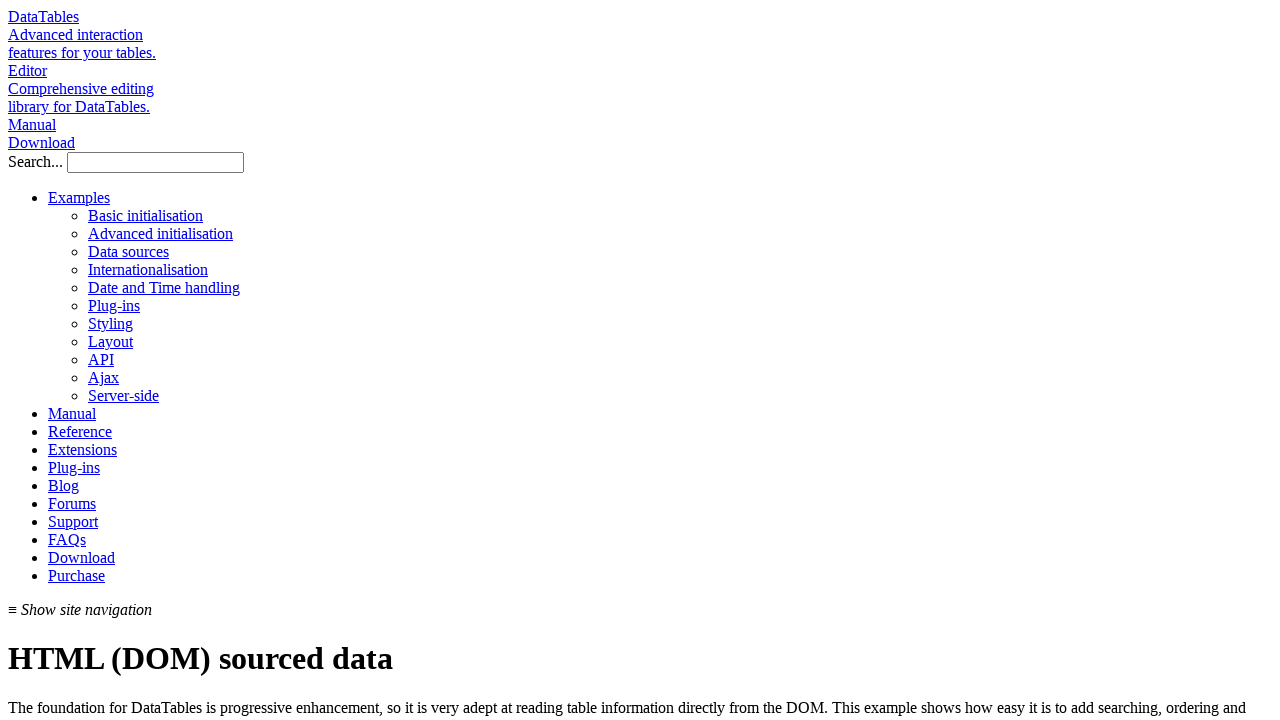

Data table with id 'example' loaded
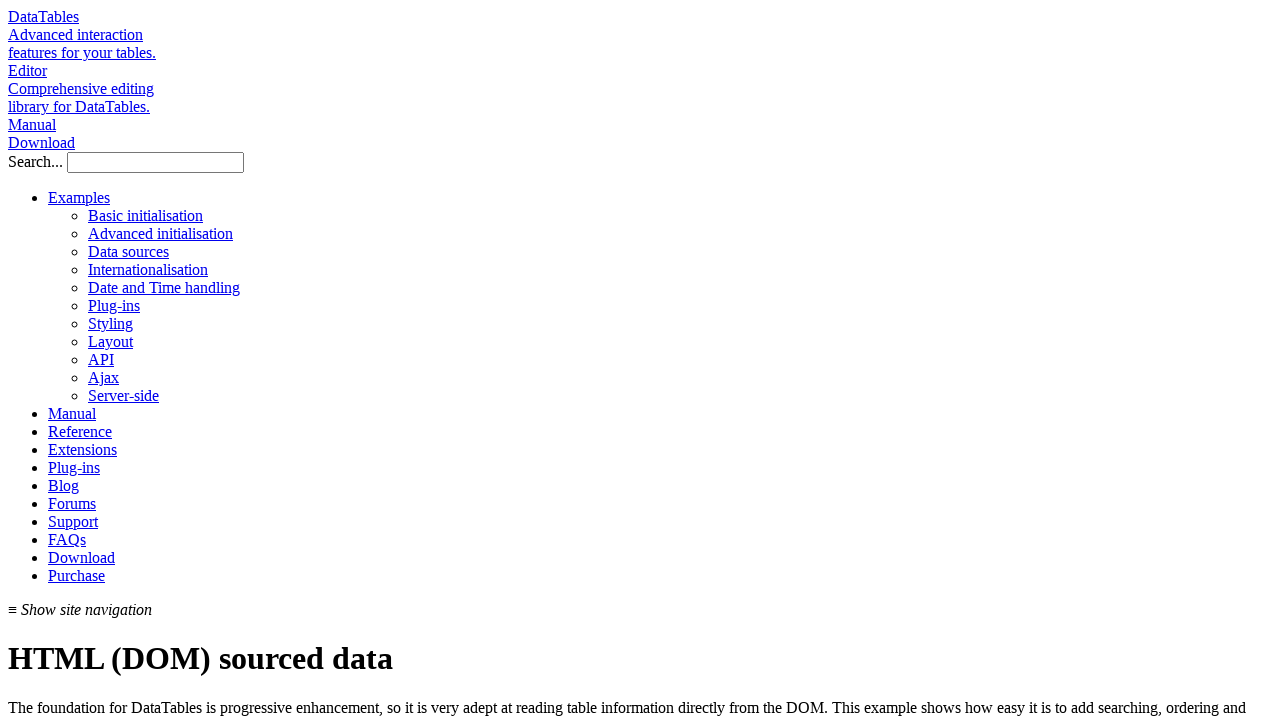

Table body rows are present and visible
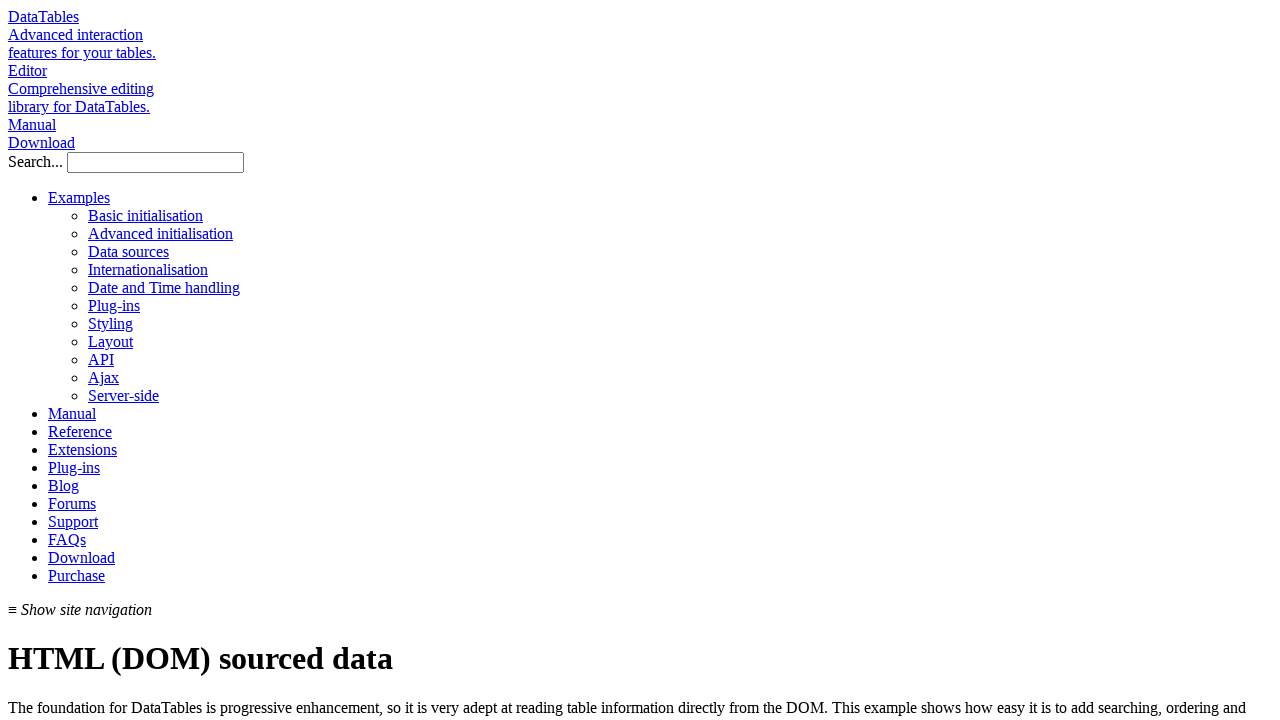

First row age column (4th cell) is visible and readable
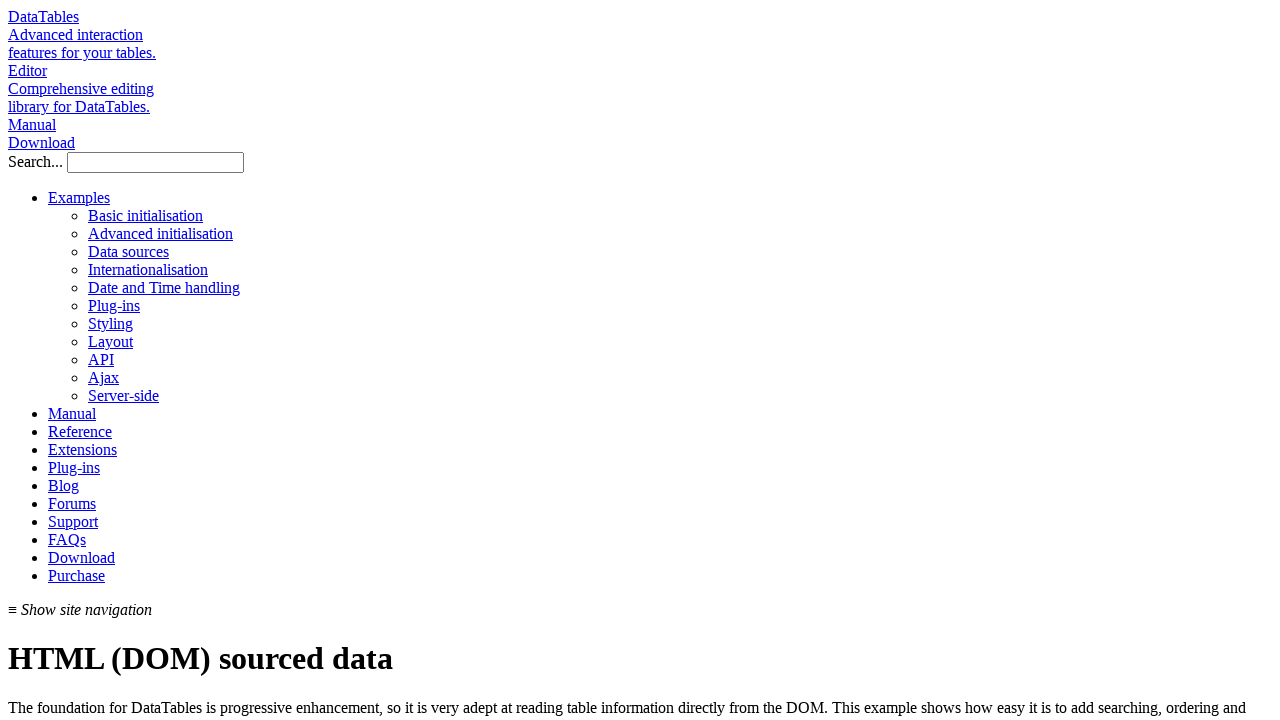

Clicked Age column header to sort table at (450, 361) on table#example thead th:nth-child(4)
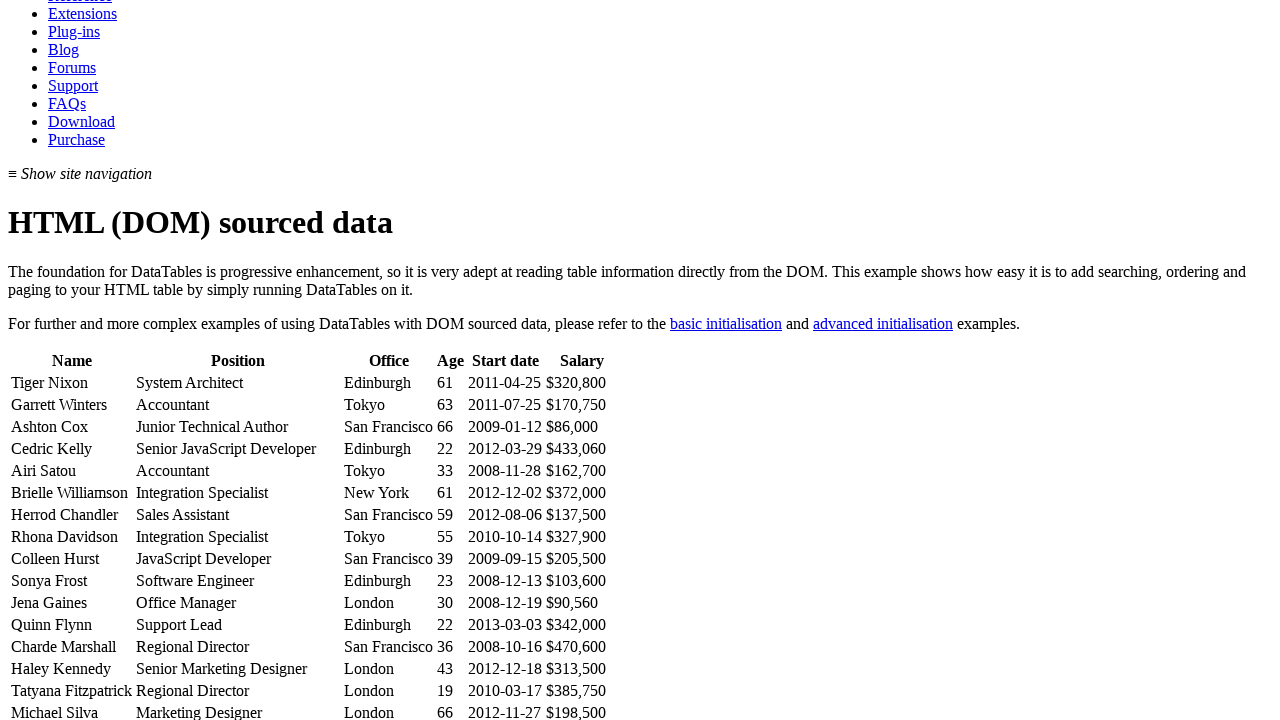

Table updated after sorting by Age column
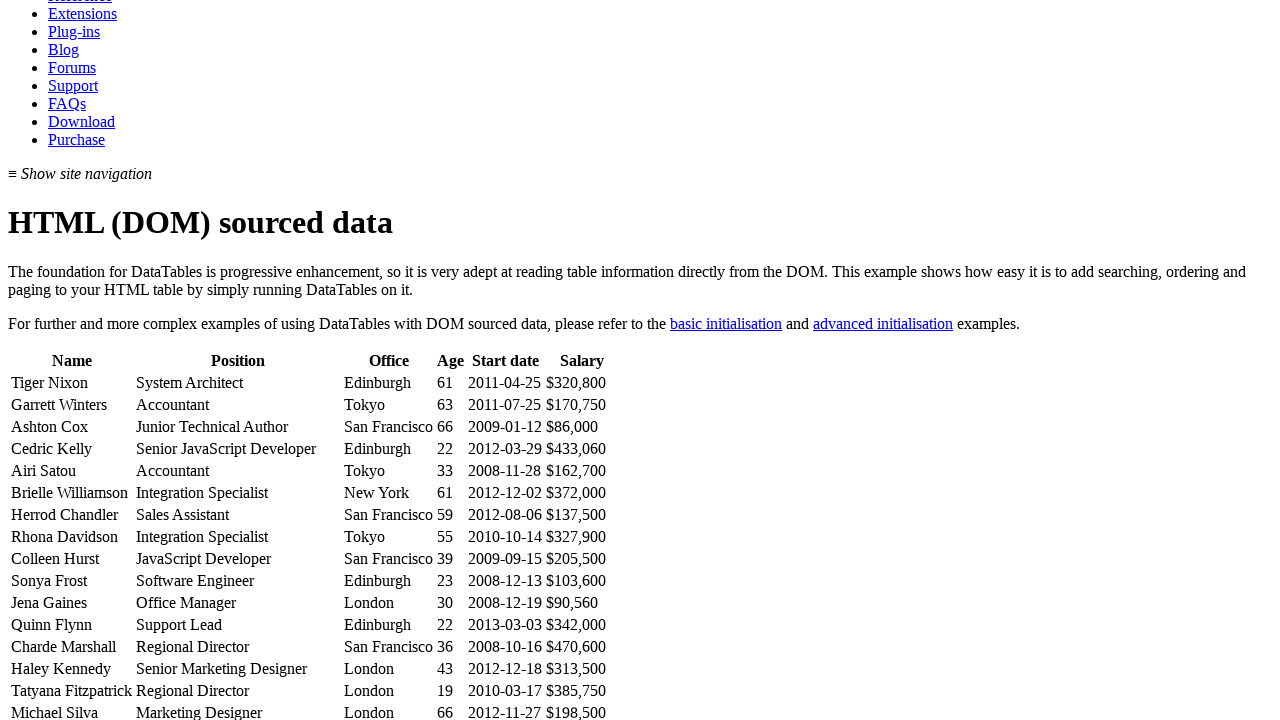

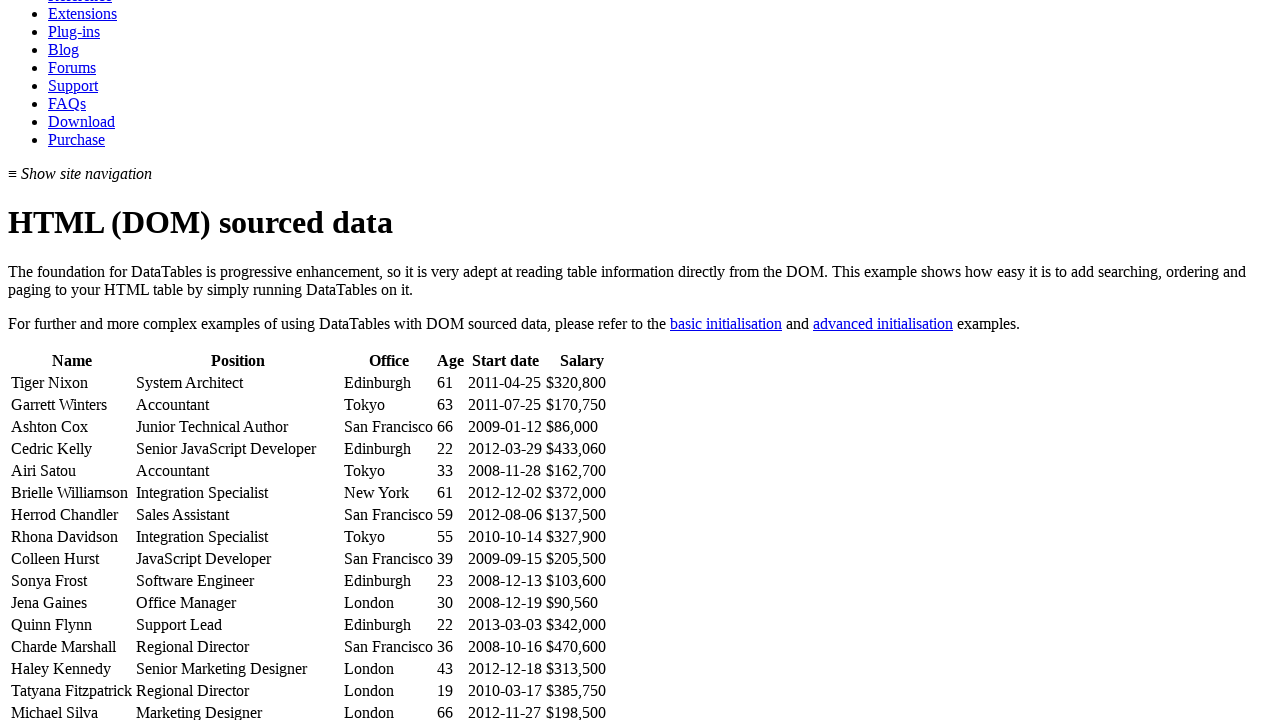